Tests sorting the Due column in descending order by clicking the column header twice and verifying the values are sorted in reverse order.

Starting URL: http://the-internet.herokuapp.com/tables

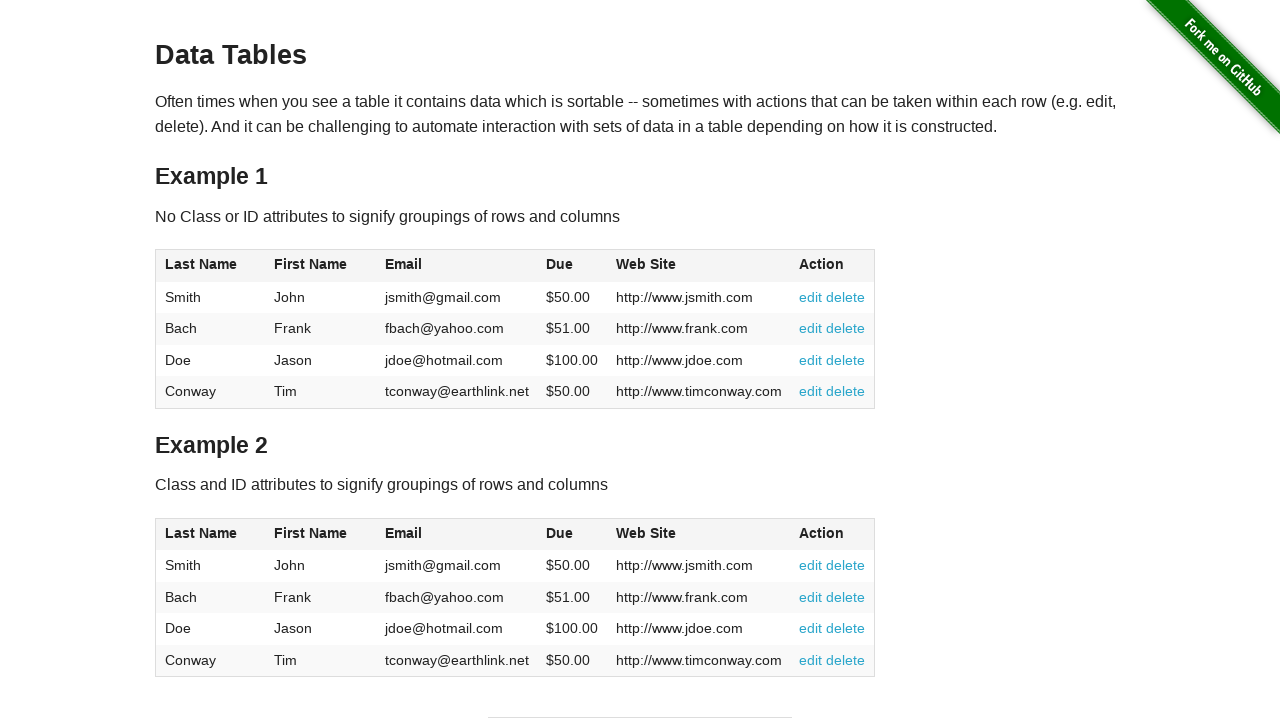

Clicked Due column header first time for ascending sort at (572, 266) on #table1 thead tr th:nth-child(4)
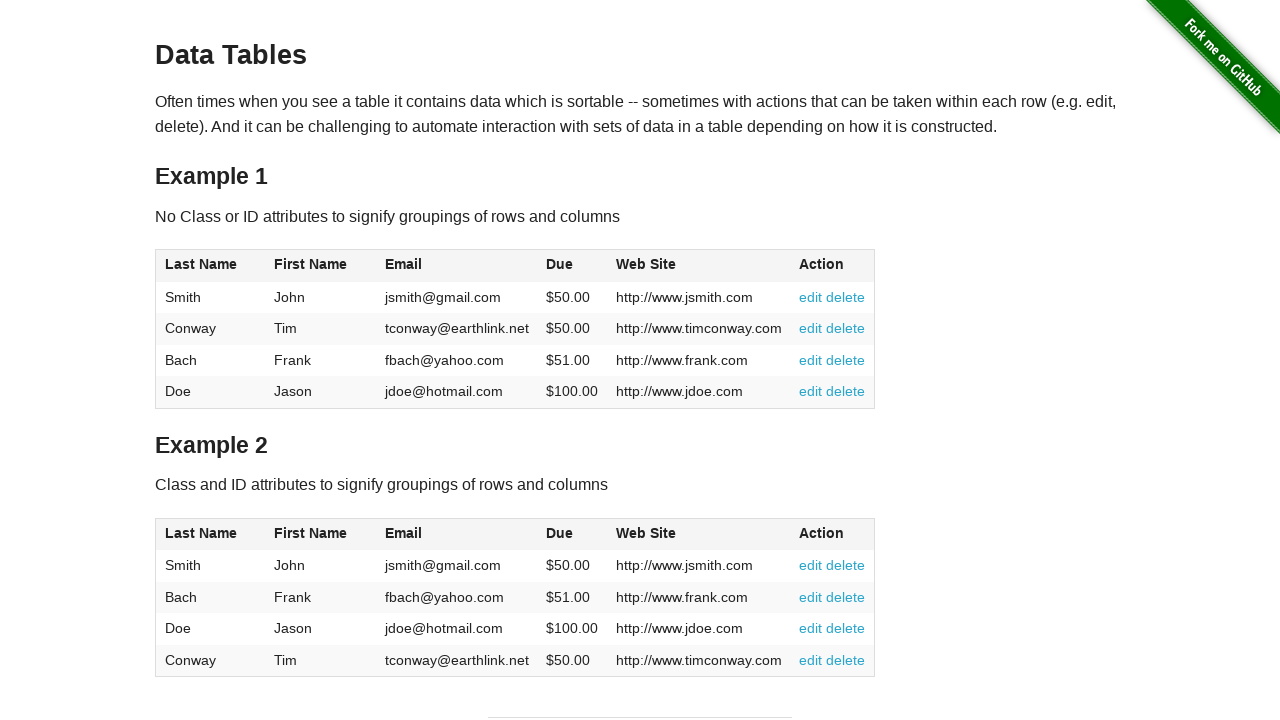

Clicked Due column header second time for descending sort at (572, 266) on #table1 thead tr th:nth-child(4)
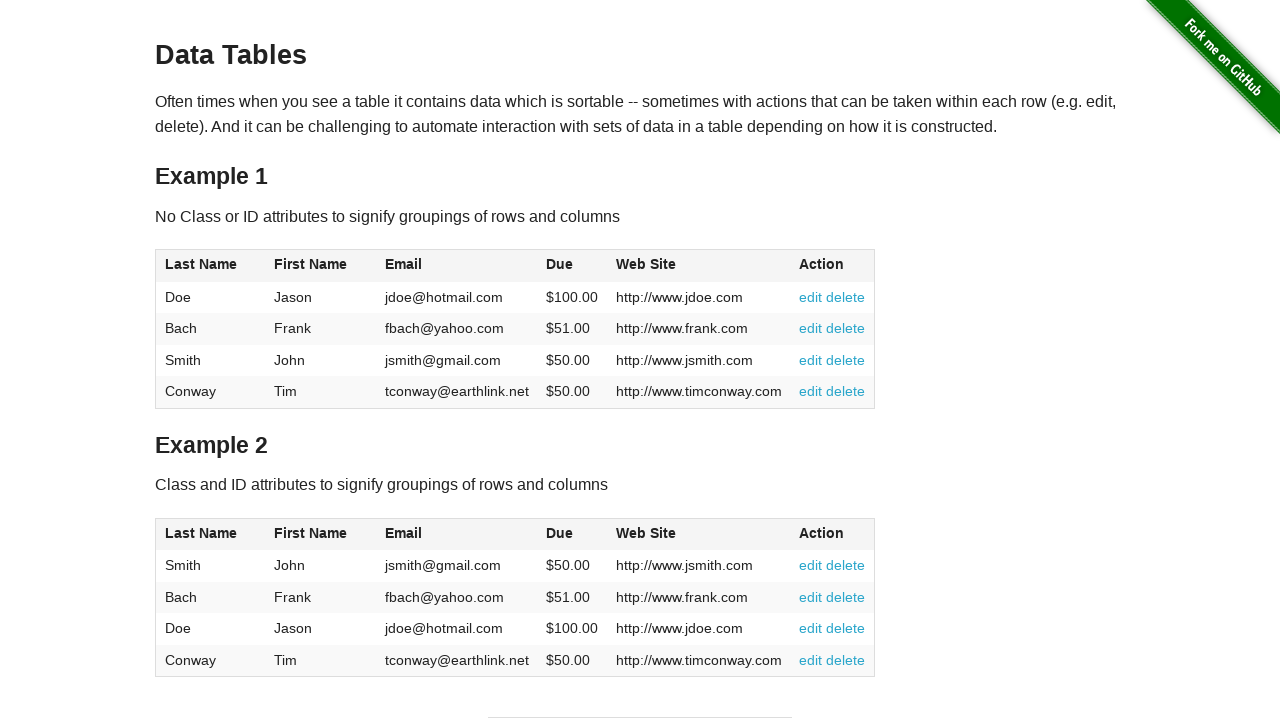

Waited for Due column data to be present in table body
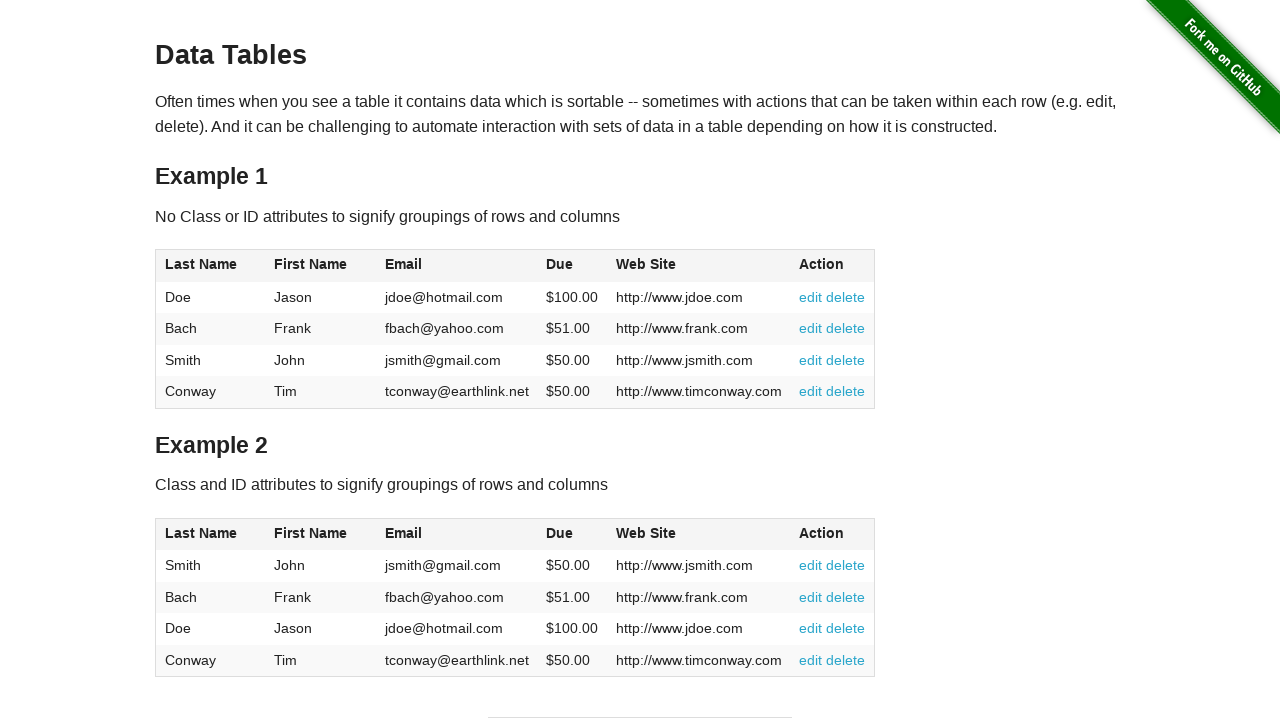

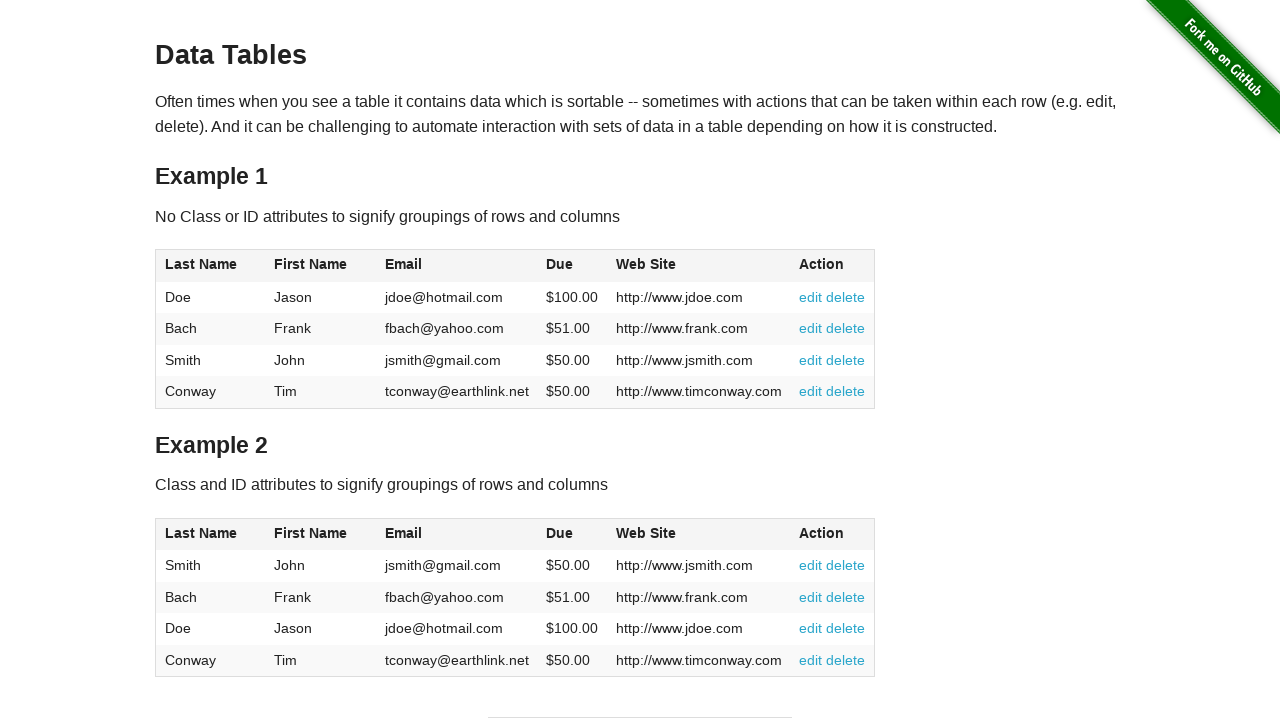